Tests that the login page displays an appropriate error message when attempting to log in with a locked-out user account on SauceDemo

Starting URL: https://www.saucedemo.com/

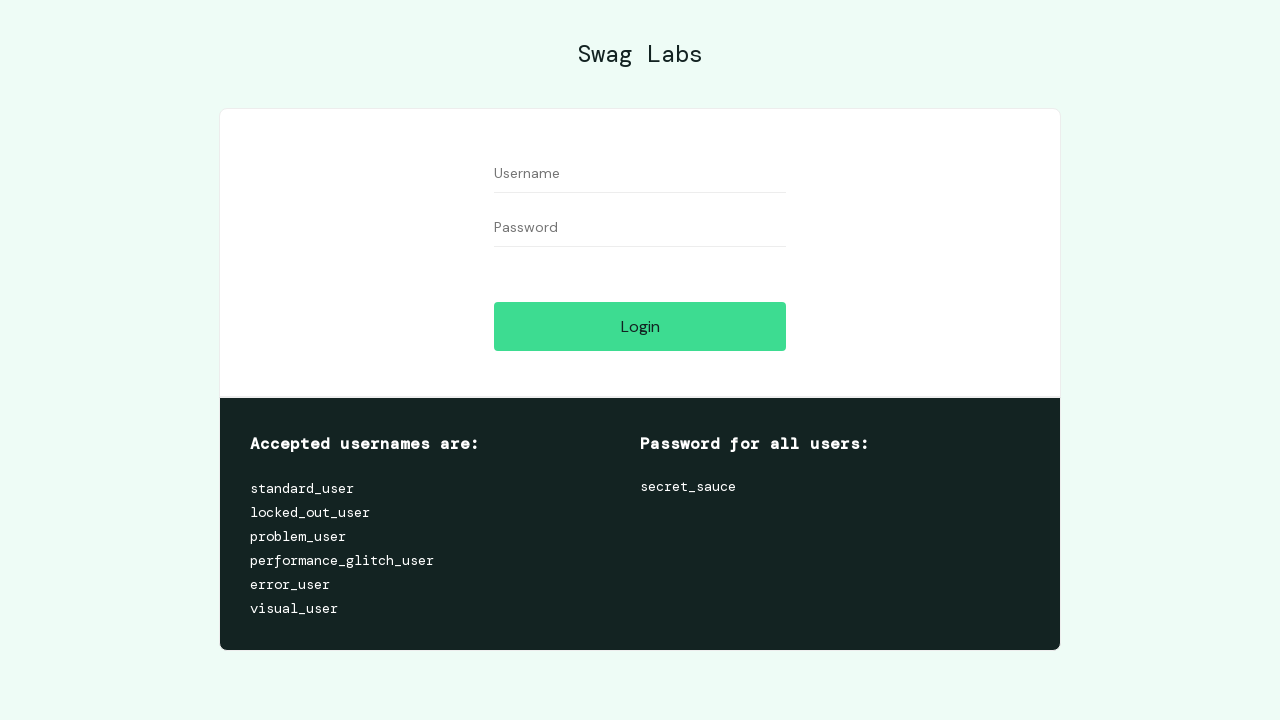

Entered locked_out_user username on #user-name
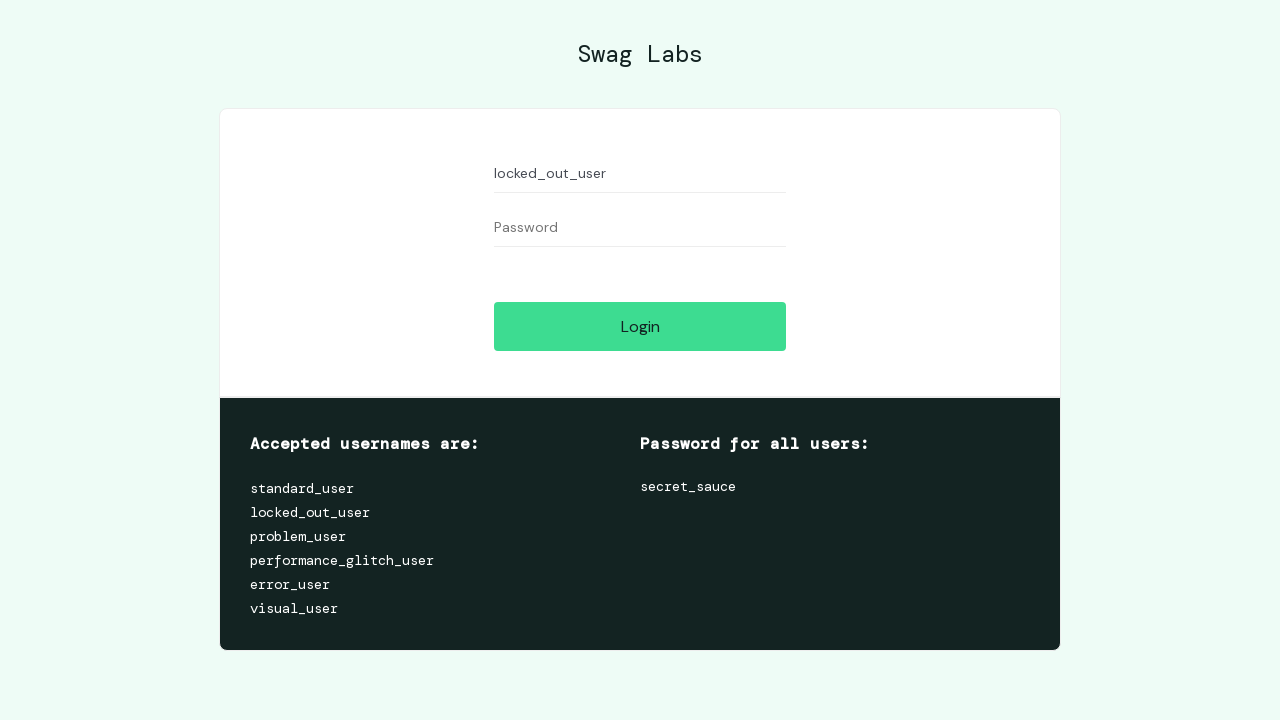

Entered password on #password
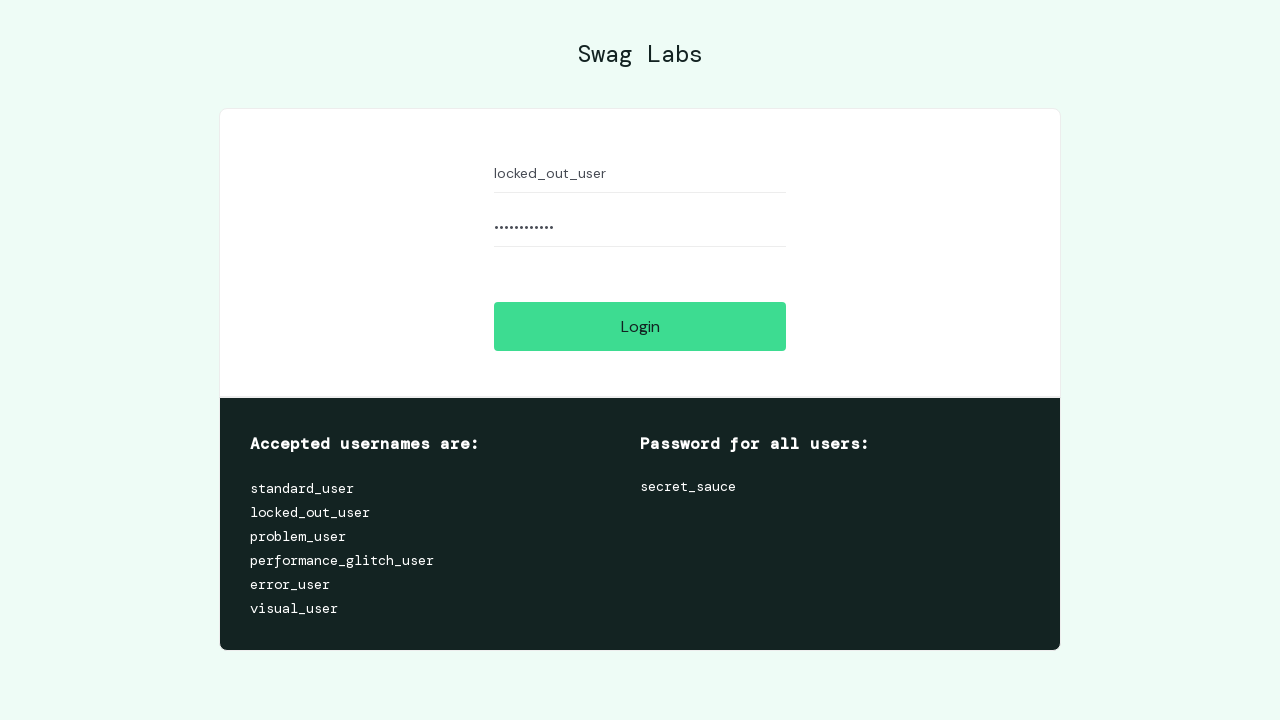

Clicked login button at (640, 326) on #login-button
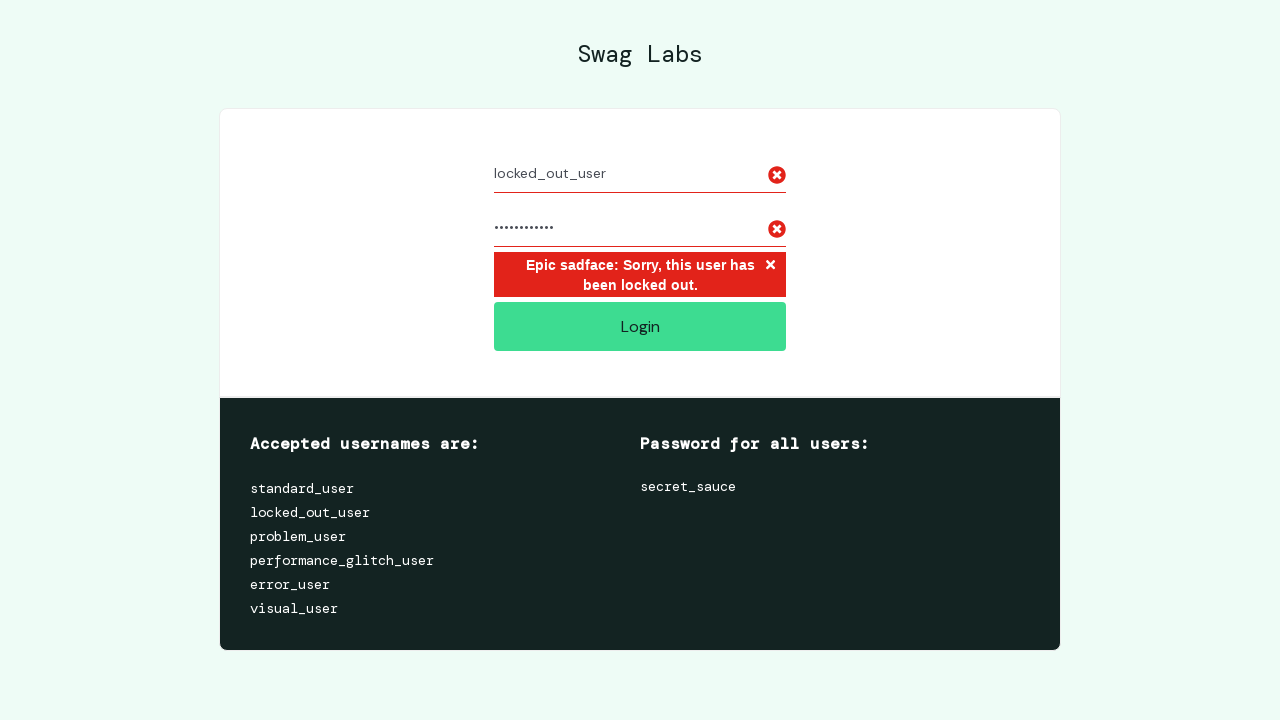

Error message appeared for locked-out user account
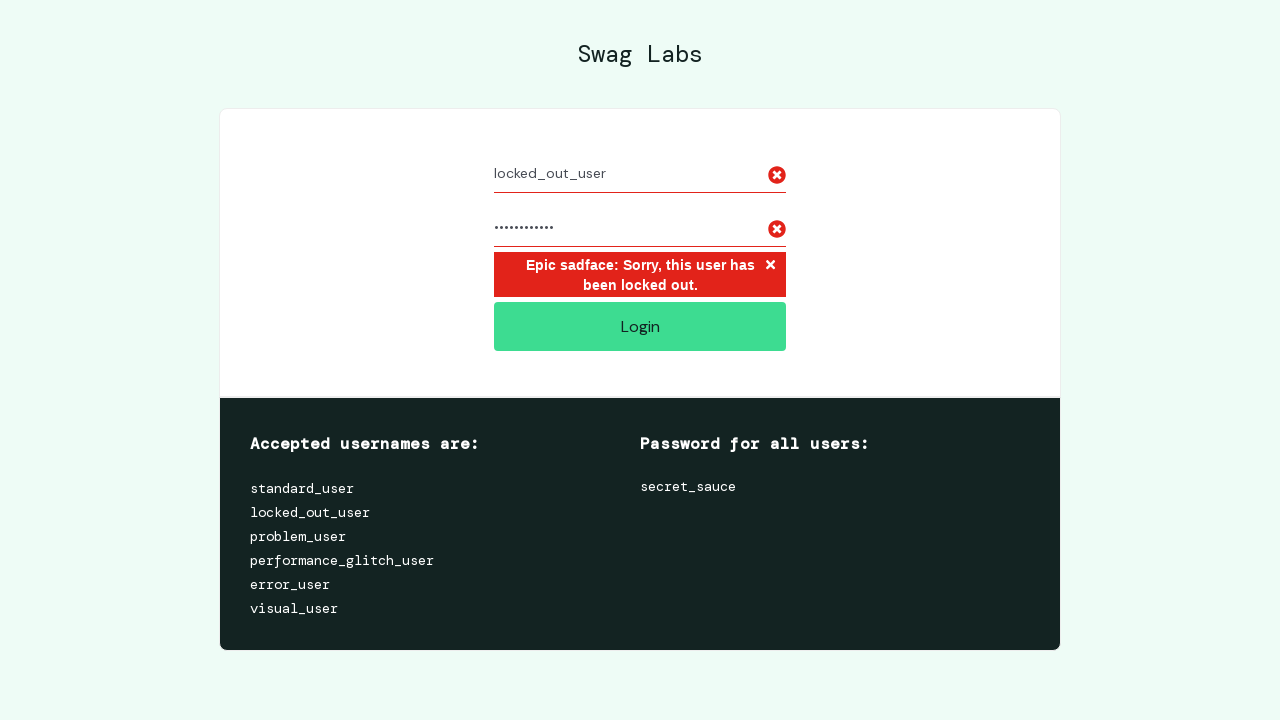

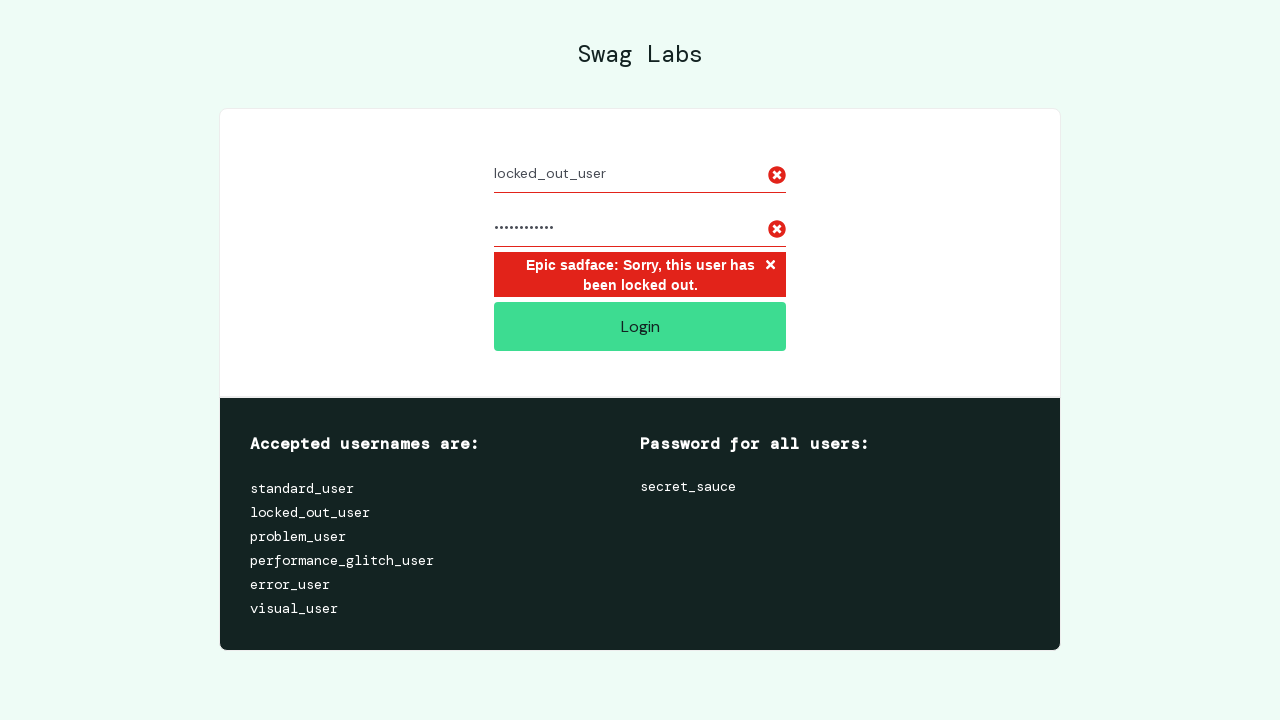